Tests A/B Testing page by clicking the link and verifying the page title displays correctly

Starting URL: https://the-internet.herokuapp.com/

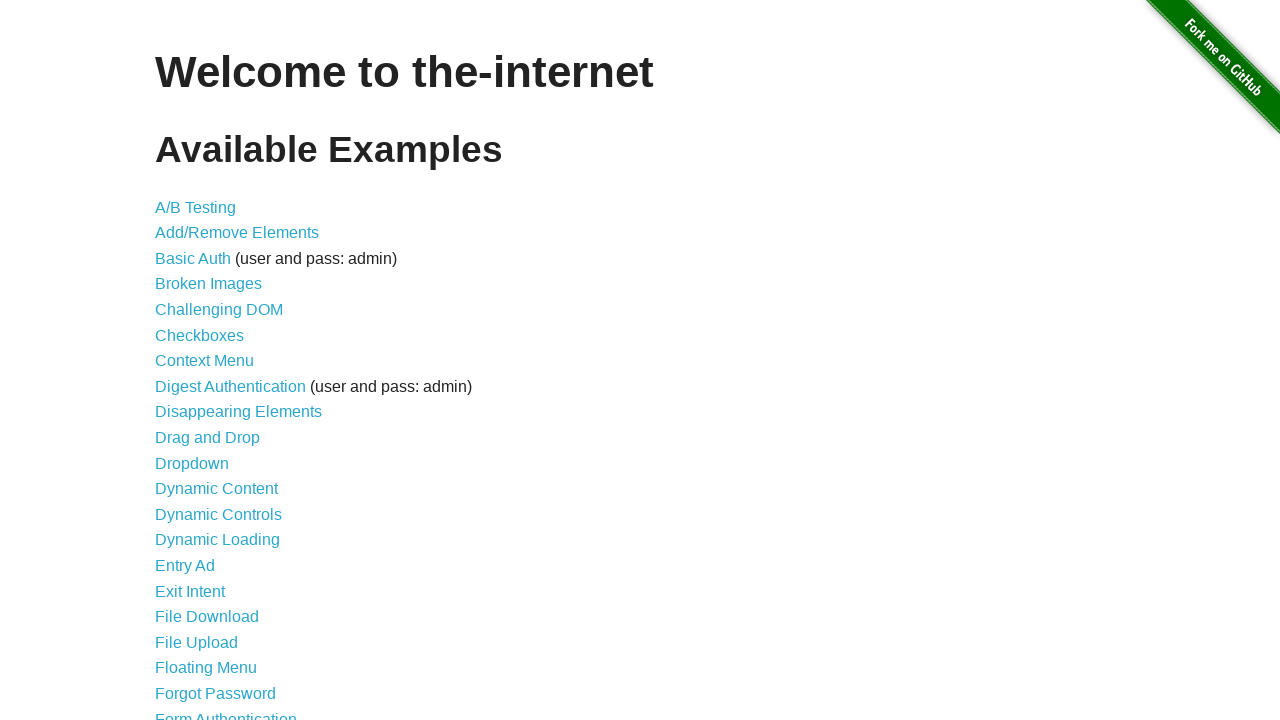

Clicked on A/B Testing link at (196, 207) on a[href='/abtest']
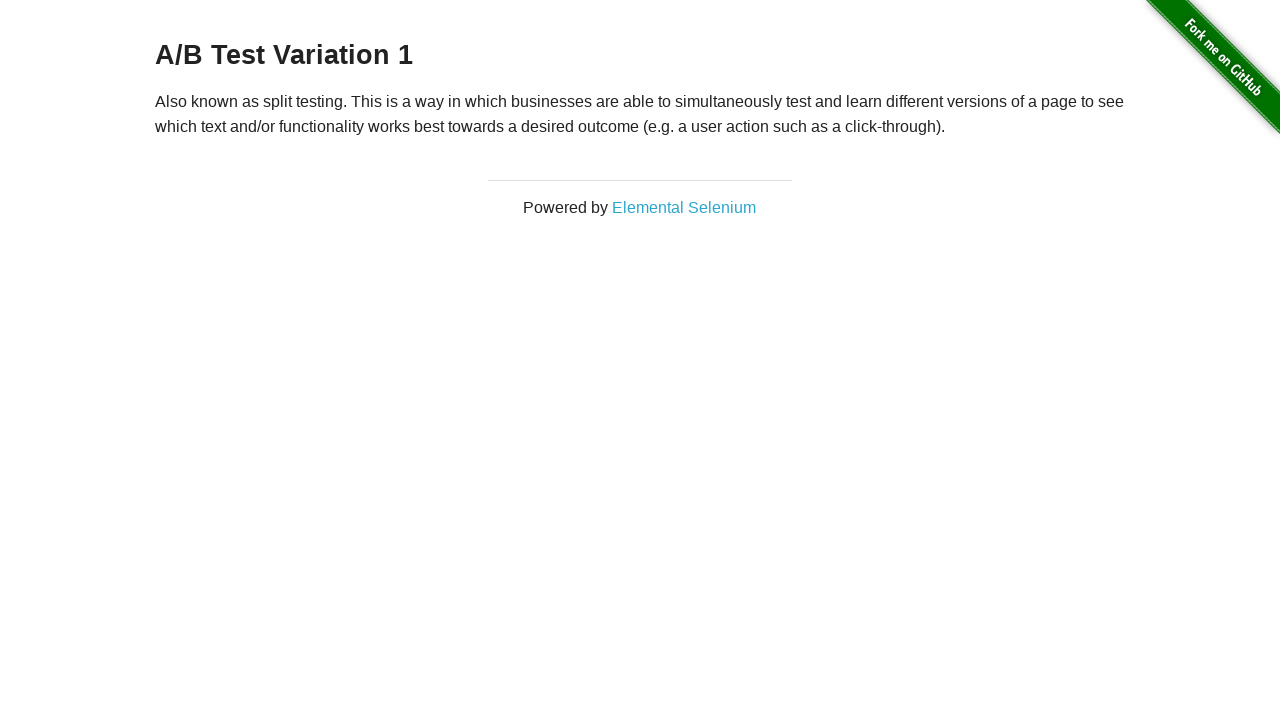

A/B Test page loaded and title 'A/B Test' is visible
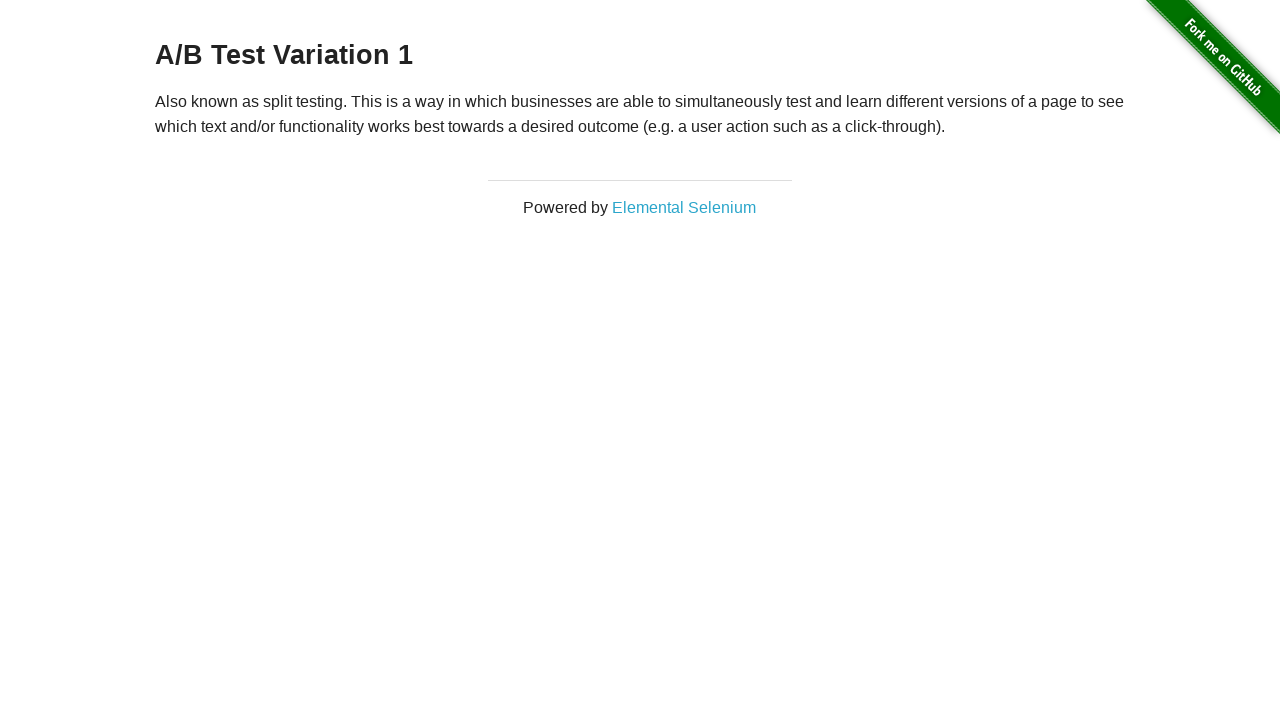

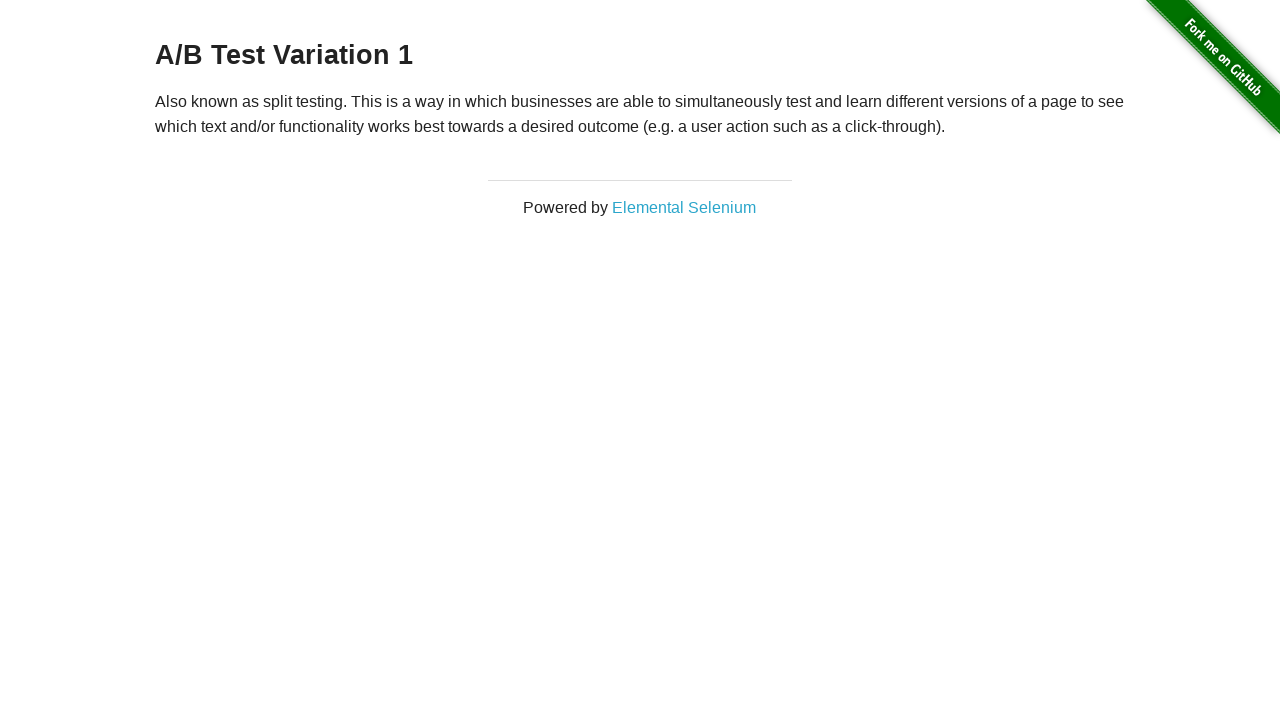